Verifies that the See library link is visible on the Partners and Solutions page

Starting URL: https://openweathermap.org/examples

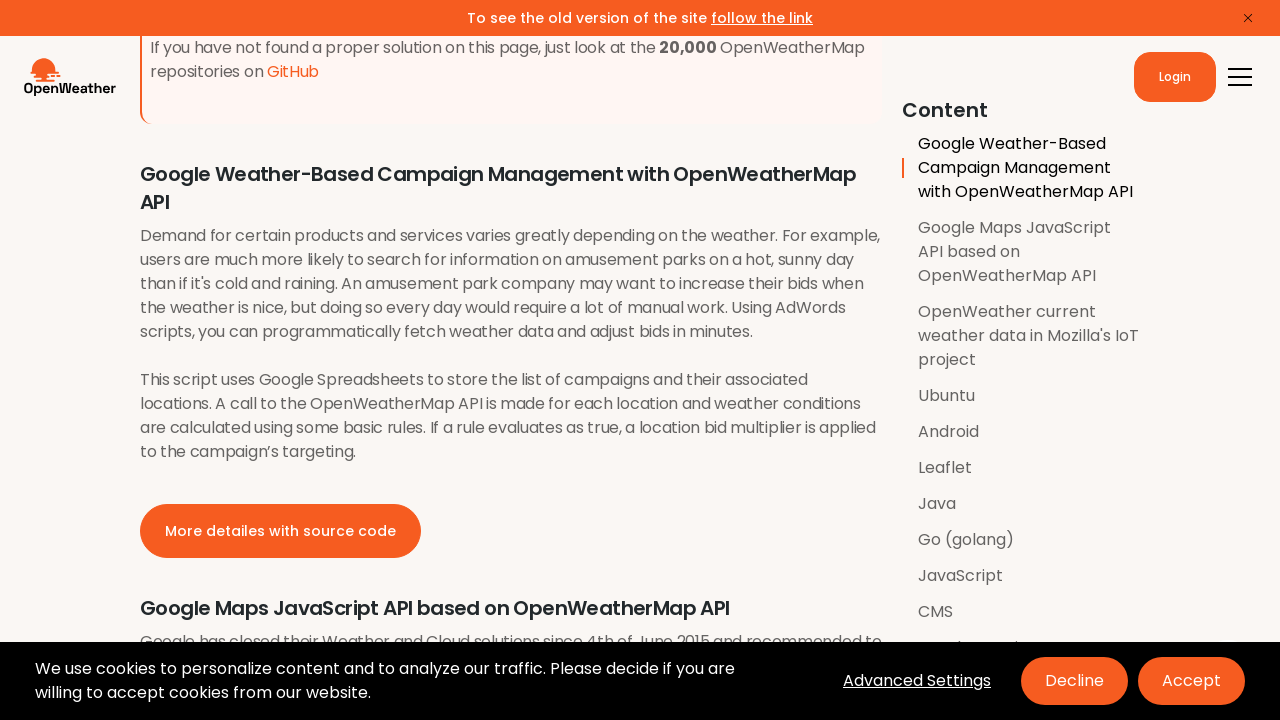

Located 'See library' link using XPath selector
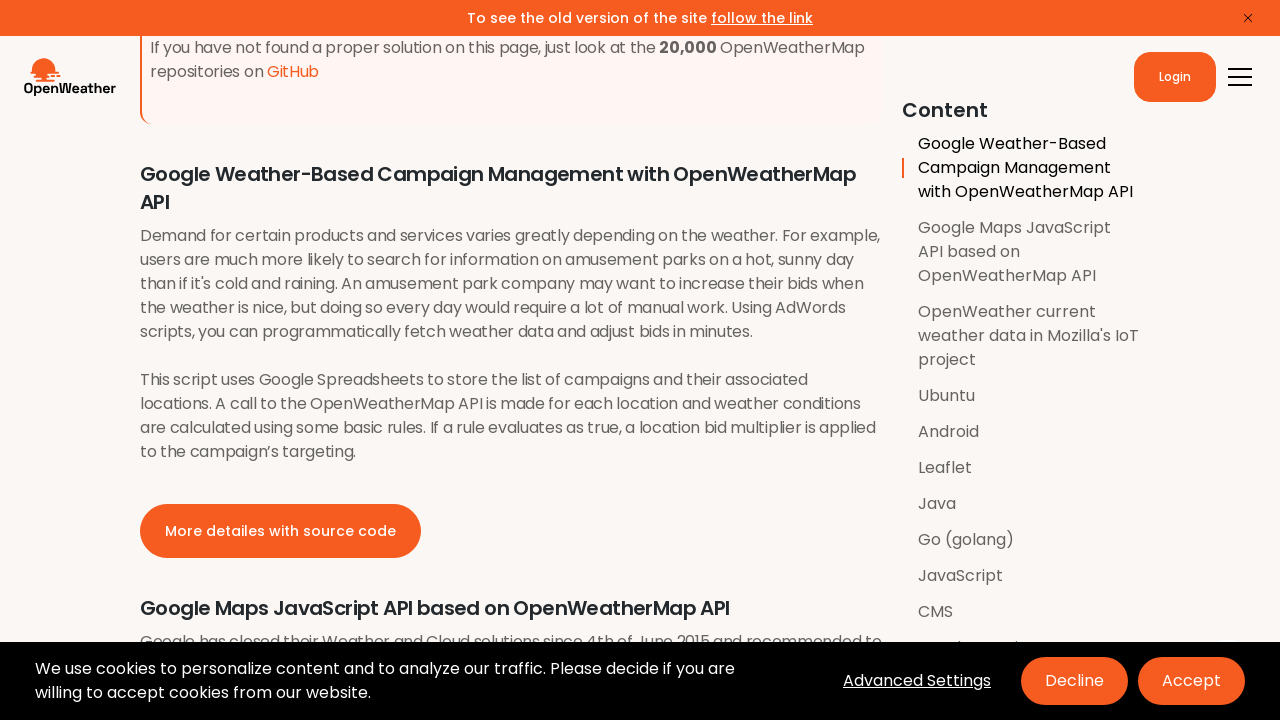

Scrolled 'See library' link into view
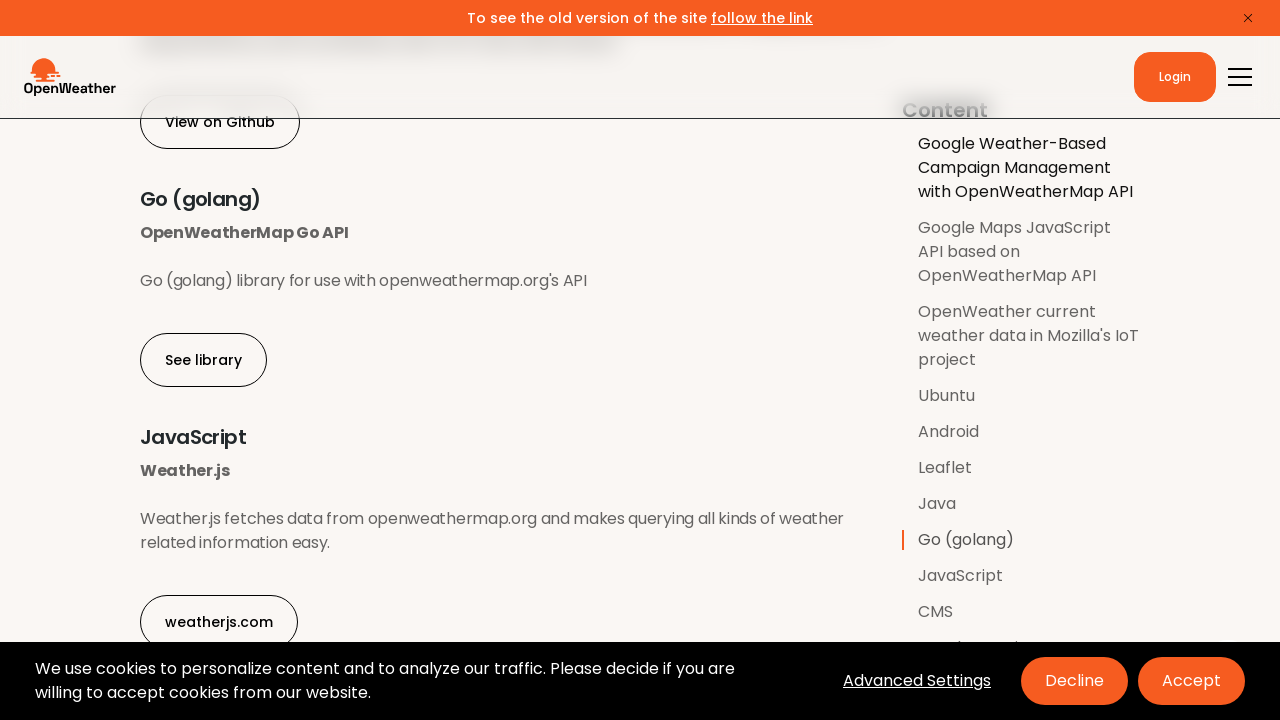

Verified 'See library' link is visible on the Partners and Solutions page
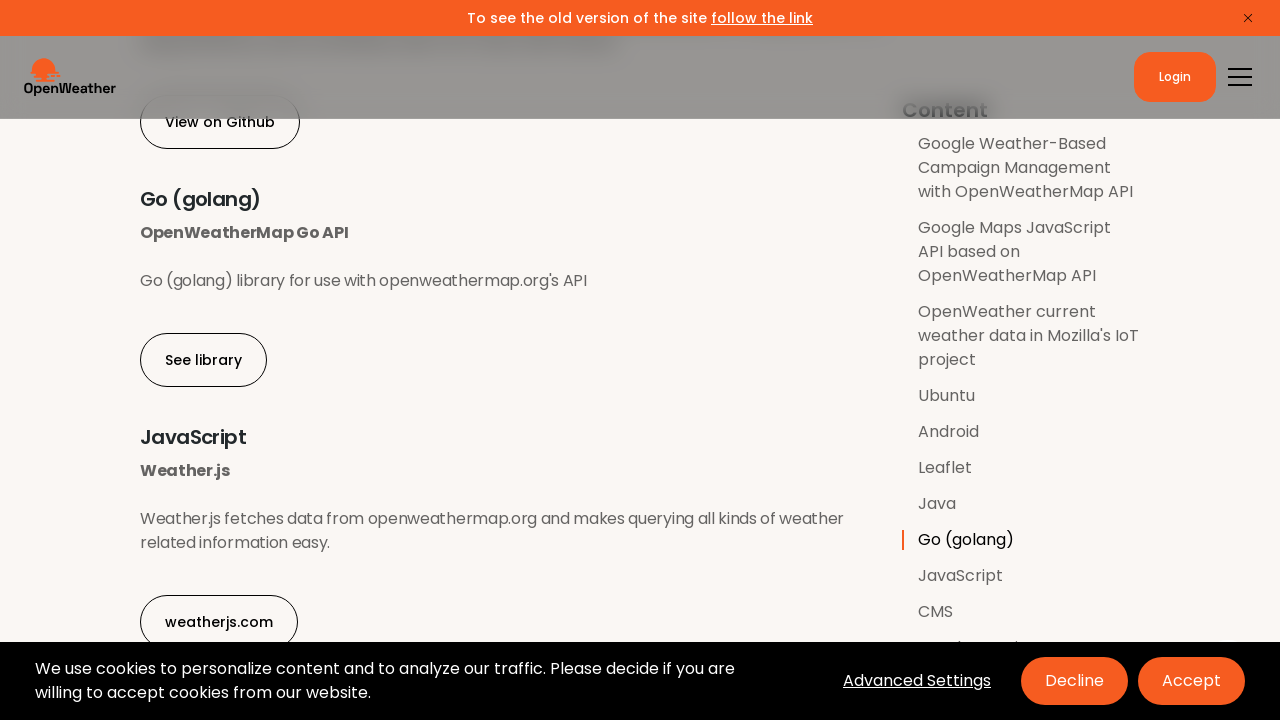

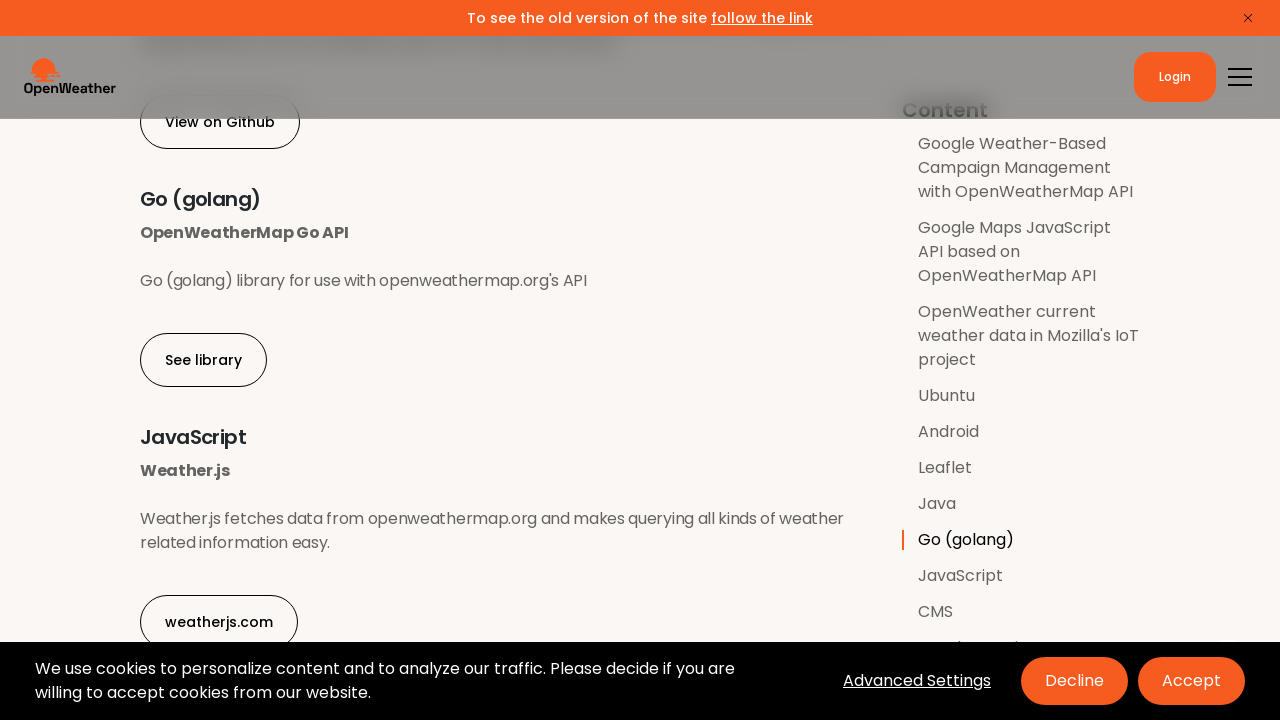